Tests drag and drop functionality by dragging an element and dropping it onto a target area within an iframe

Starting URL: https://jqueryui.com/droppable/

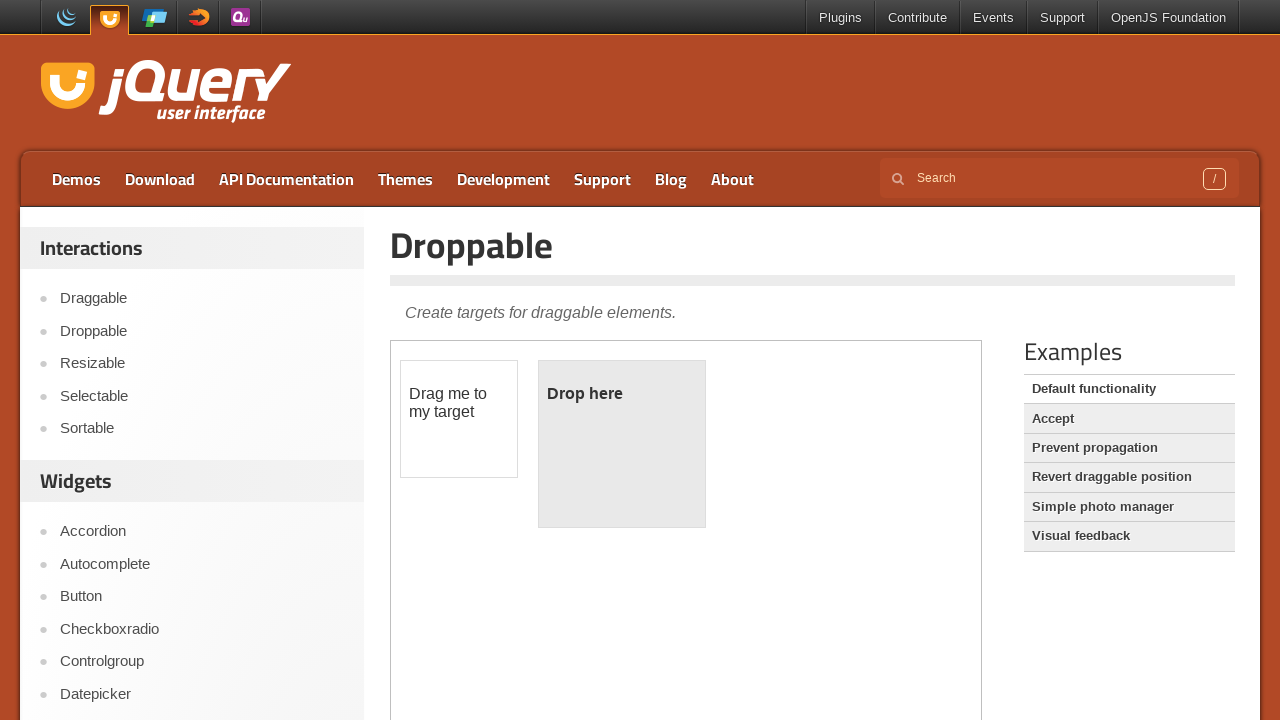

Located the iframe containing the drag and drop demo
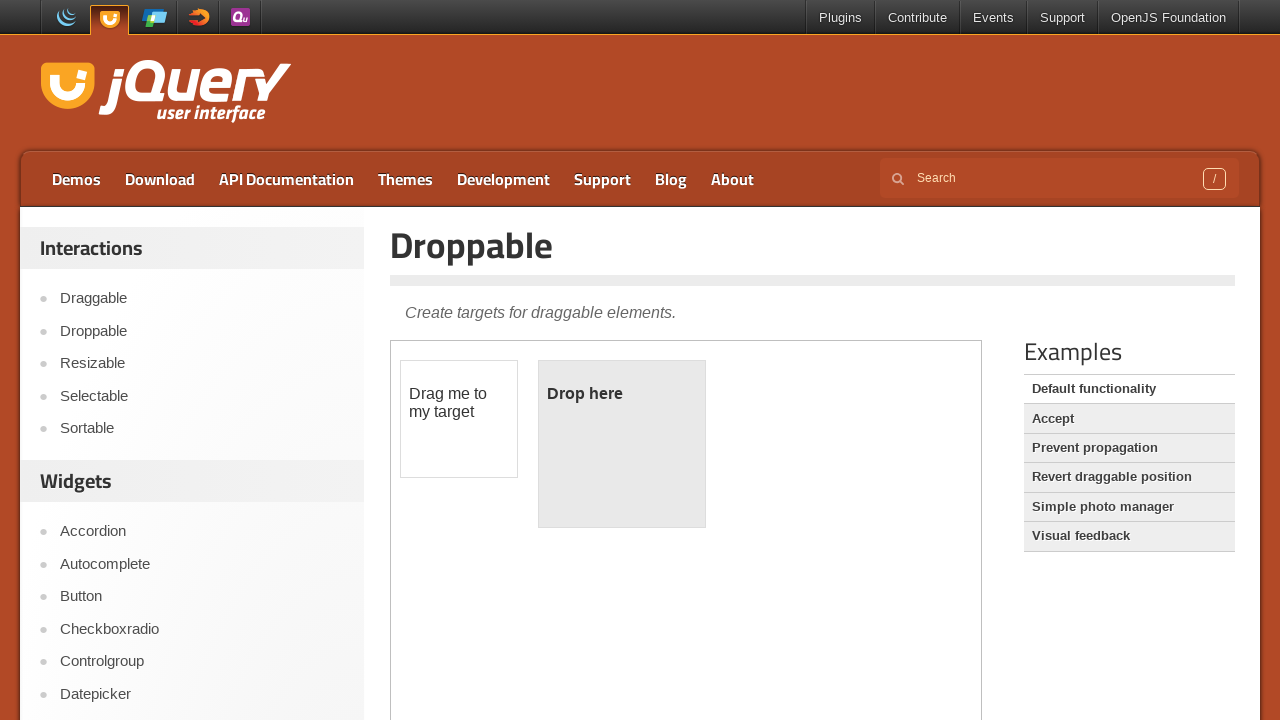

Located the draggable element
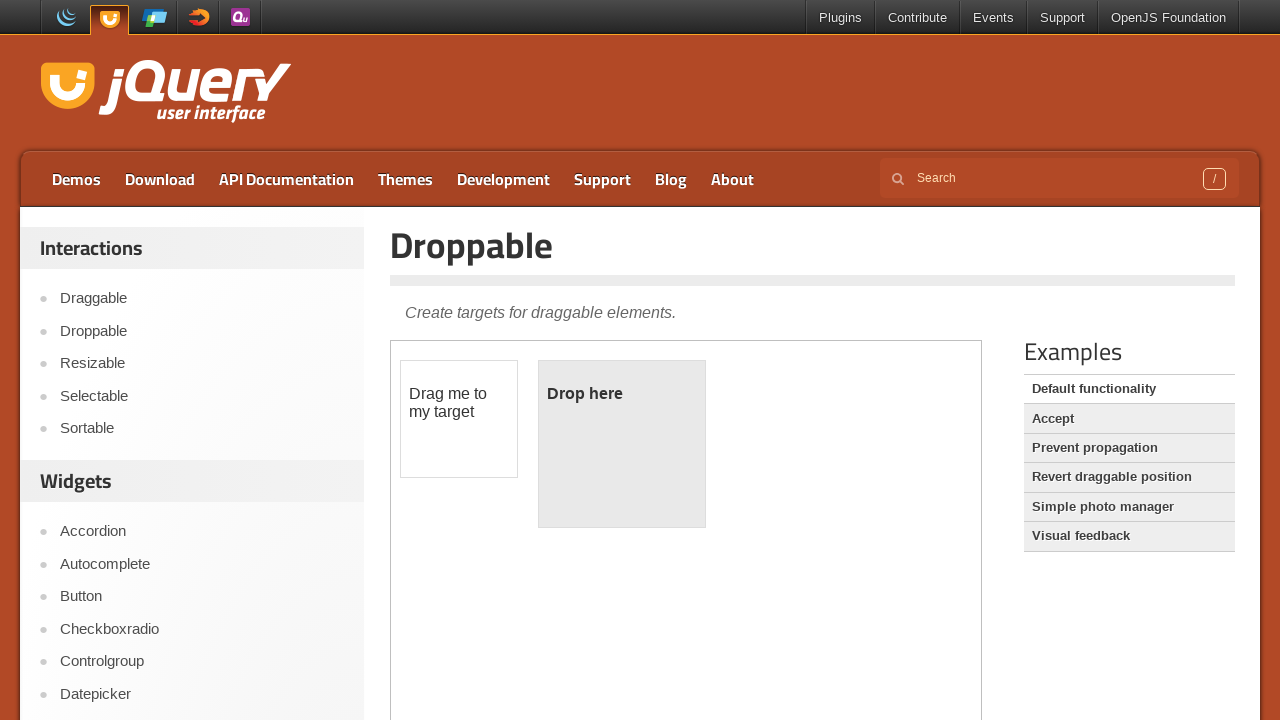

Located the droppable target area
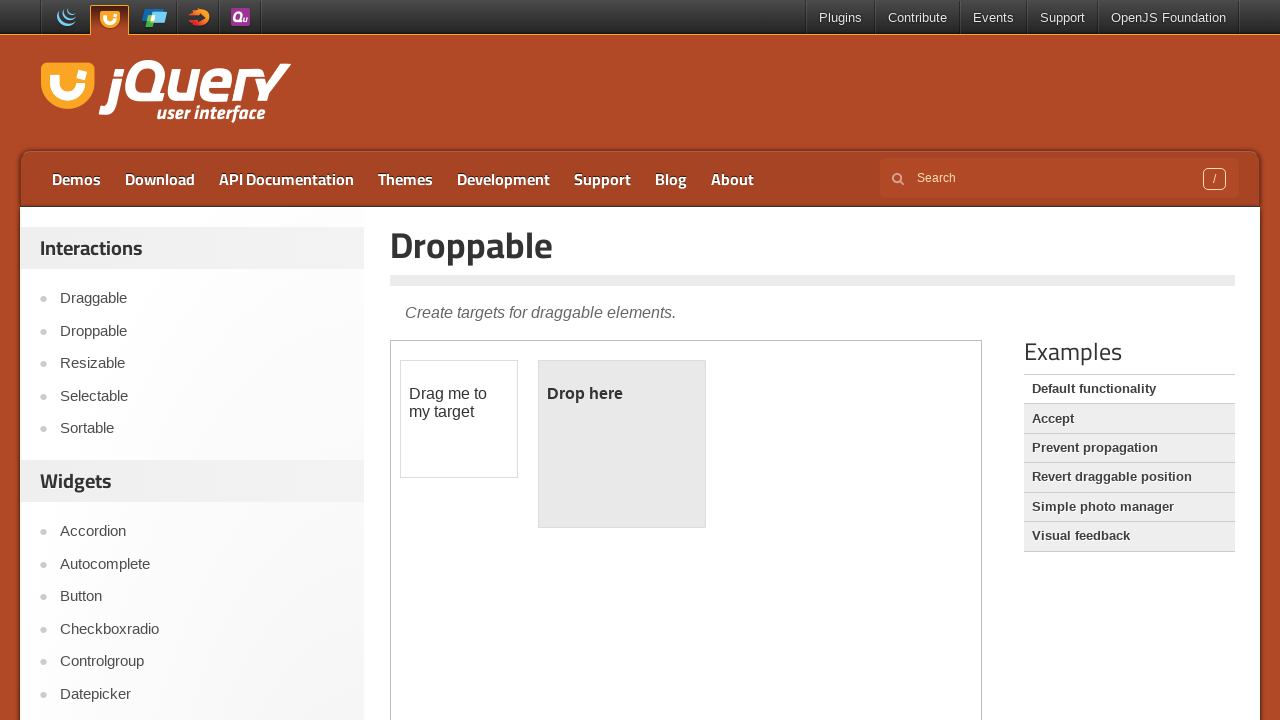

Dragged the draggable element and dropped it onto the droppable target area at (622, 444)
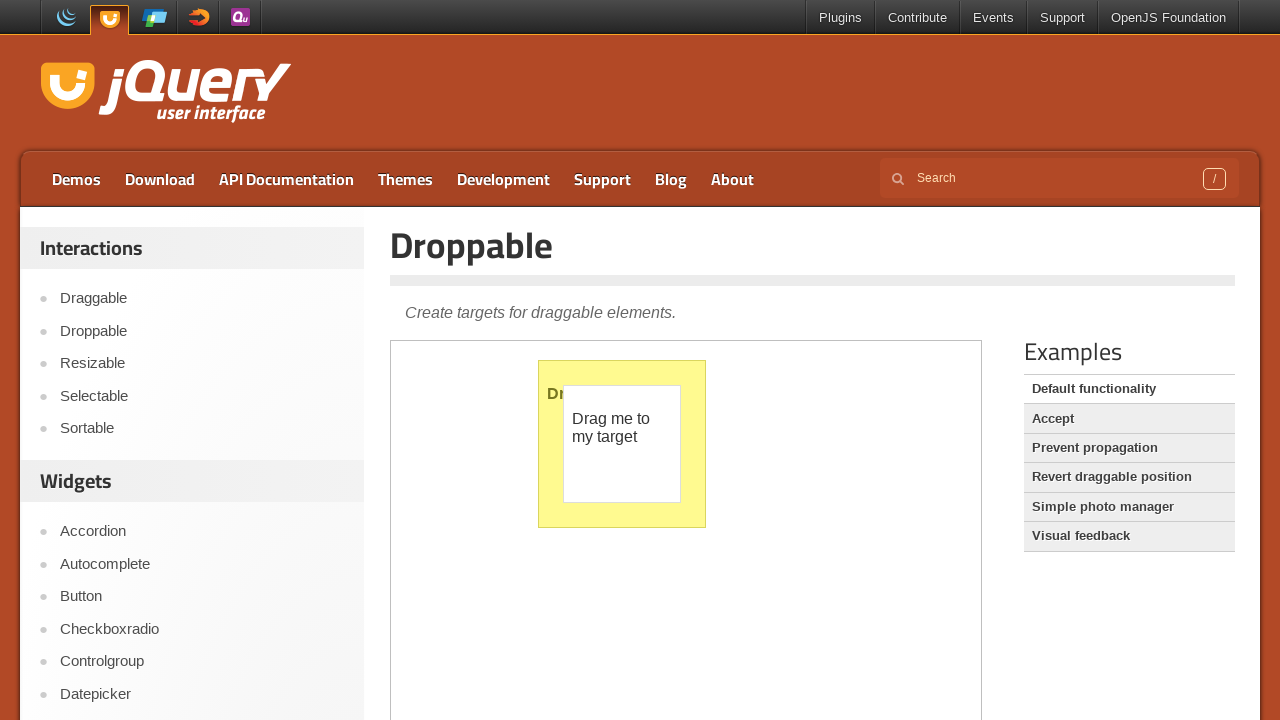

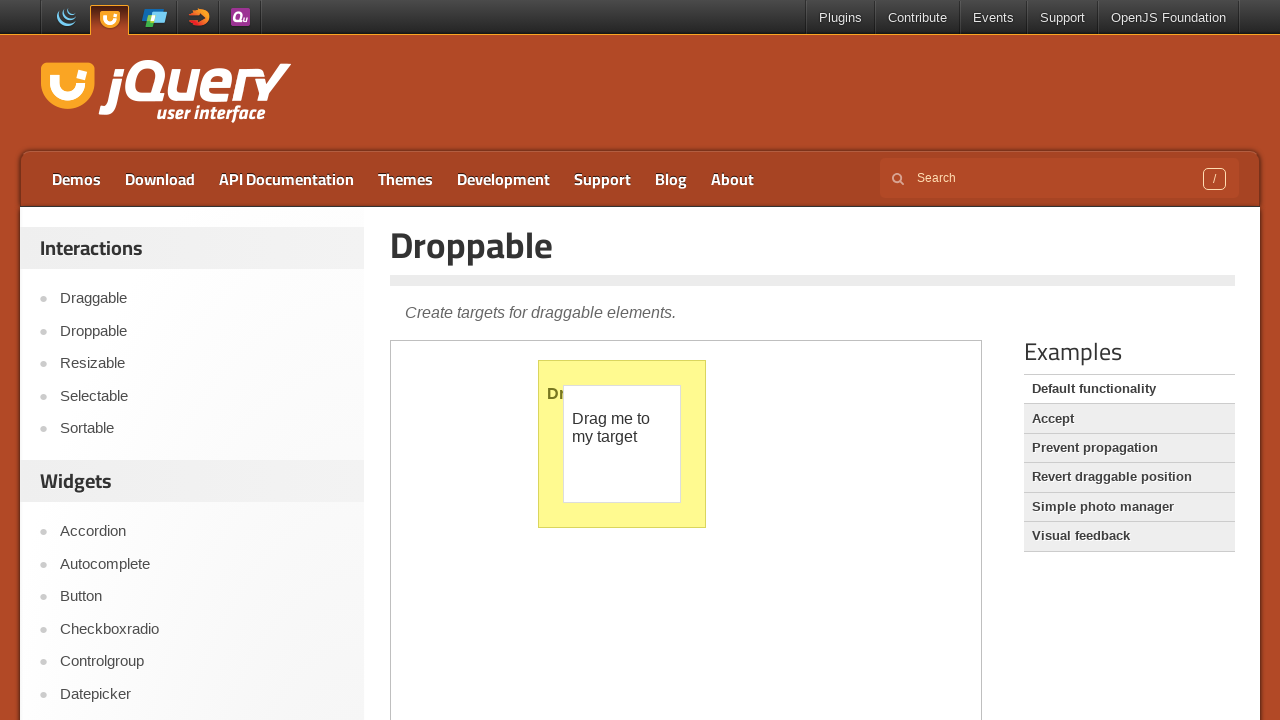